Tests opening a new tab via a link click and switching between the parent and child tabs

Starting URL: https://rahulshettyacademy.com/AutomationPractice/

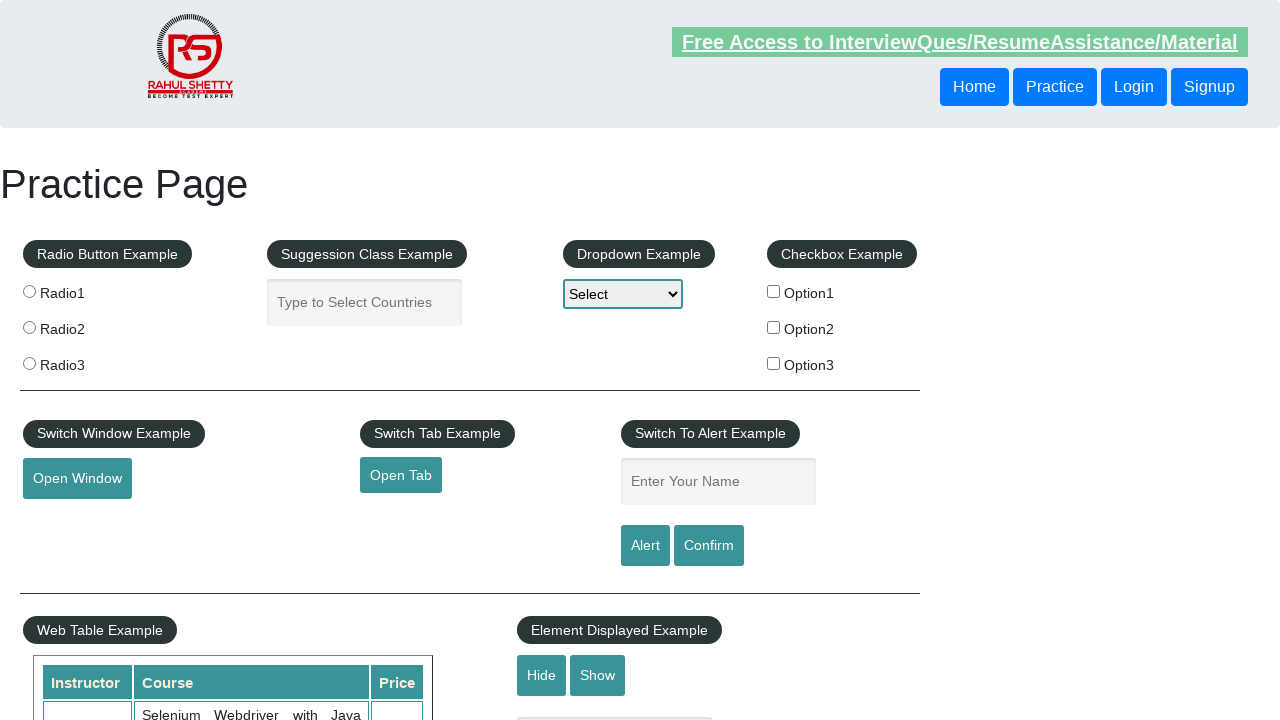

Clicked 'Open Tab' link to open new tab at (401, 475) on a#opentab
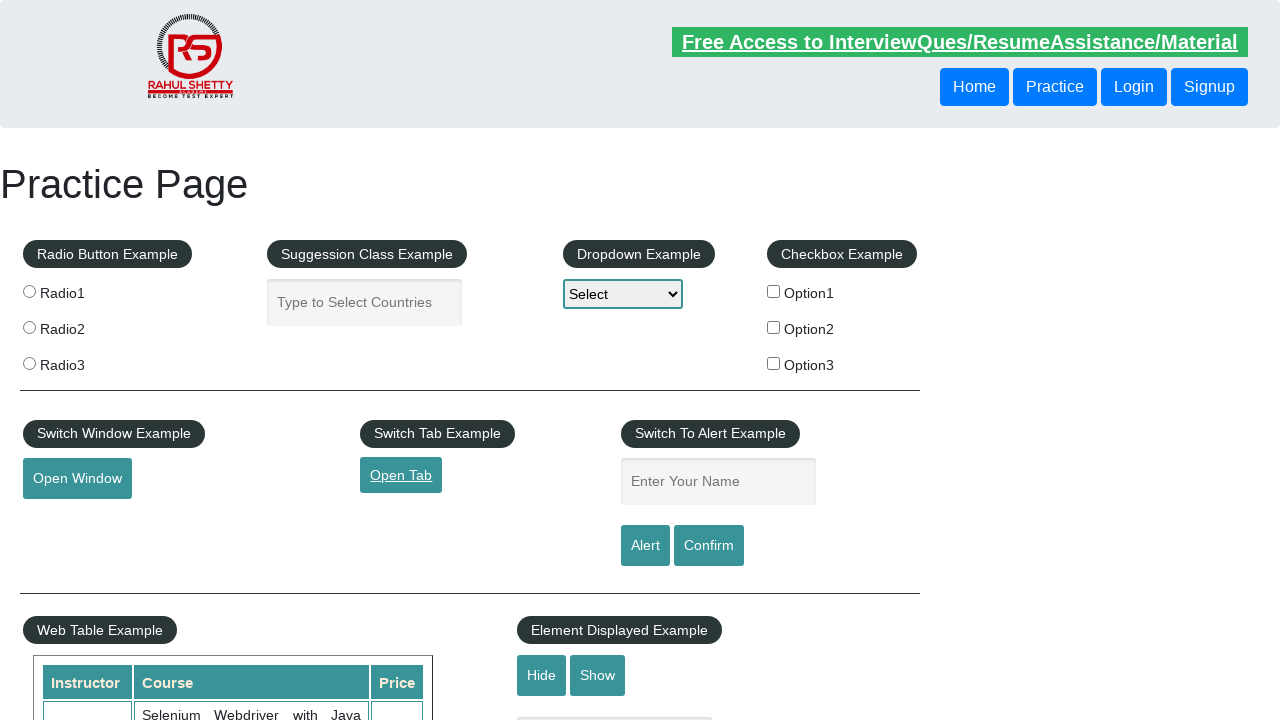

New tab opened and captured
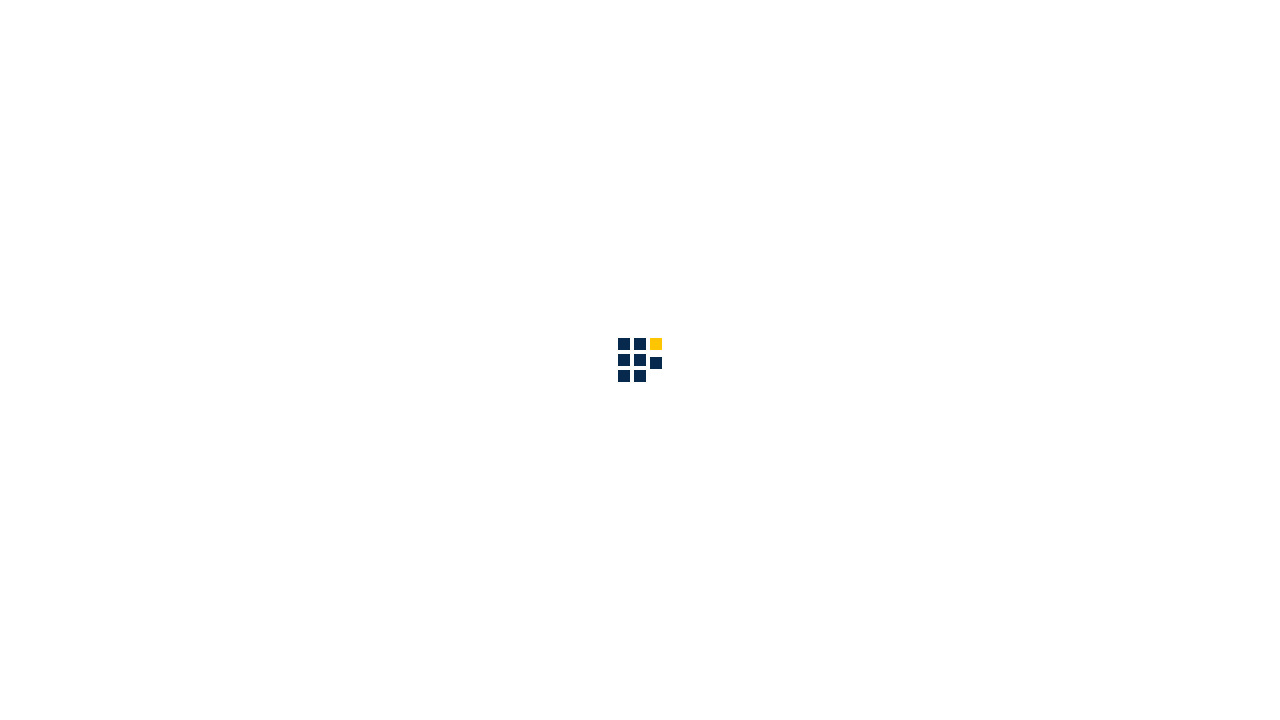

Retrieved new tab title: QAClick Academy - A Testing Academy to Learn, Earn and Shine
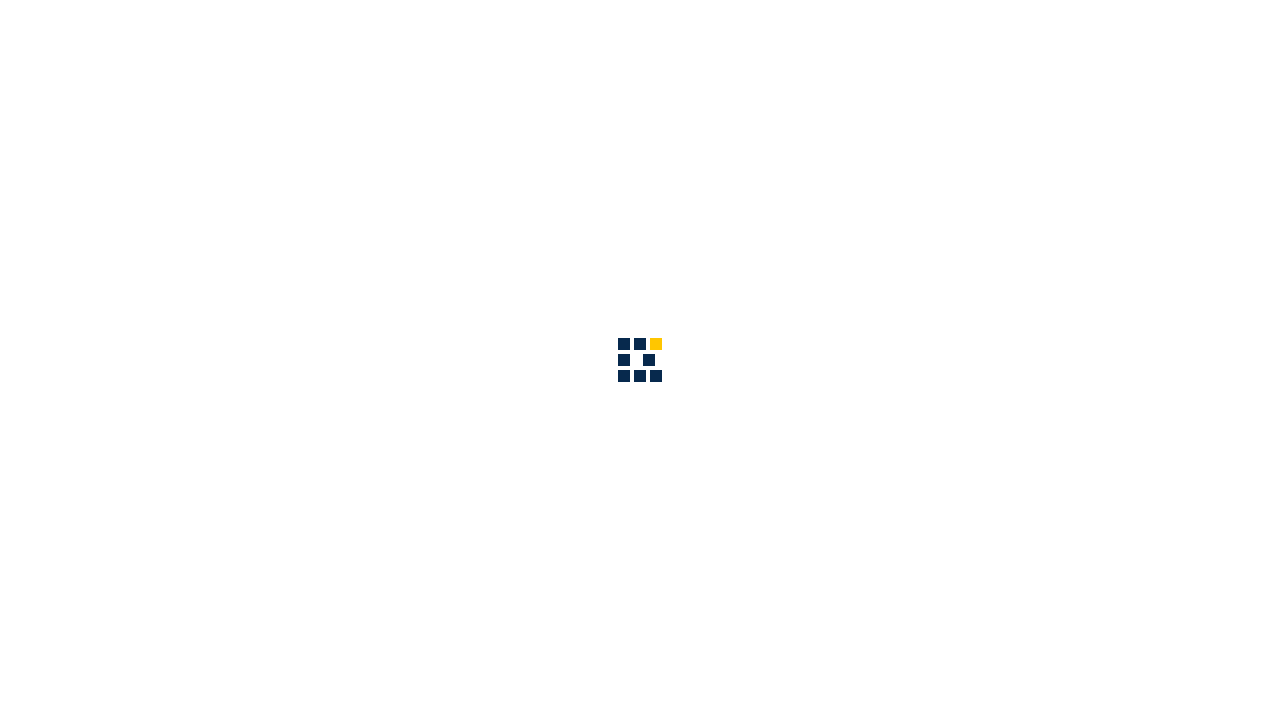

Retrieved original tab title: Practice Page
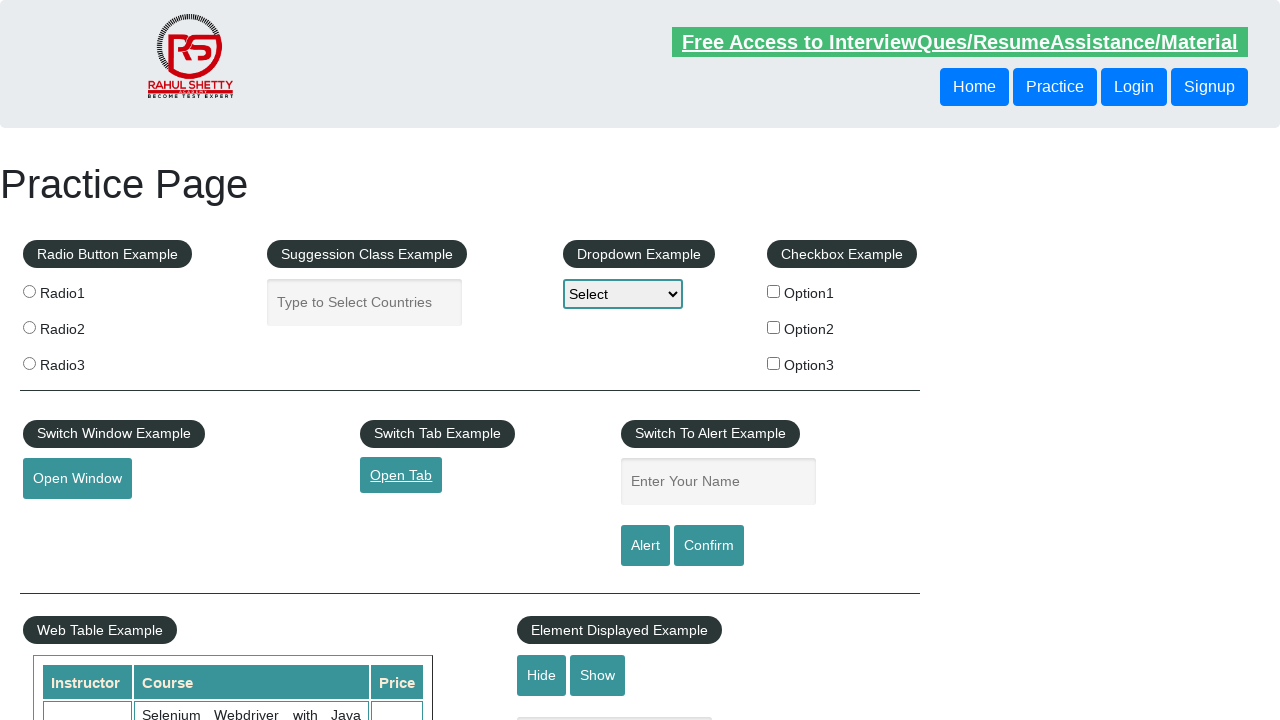

Closed the new tab
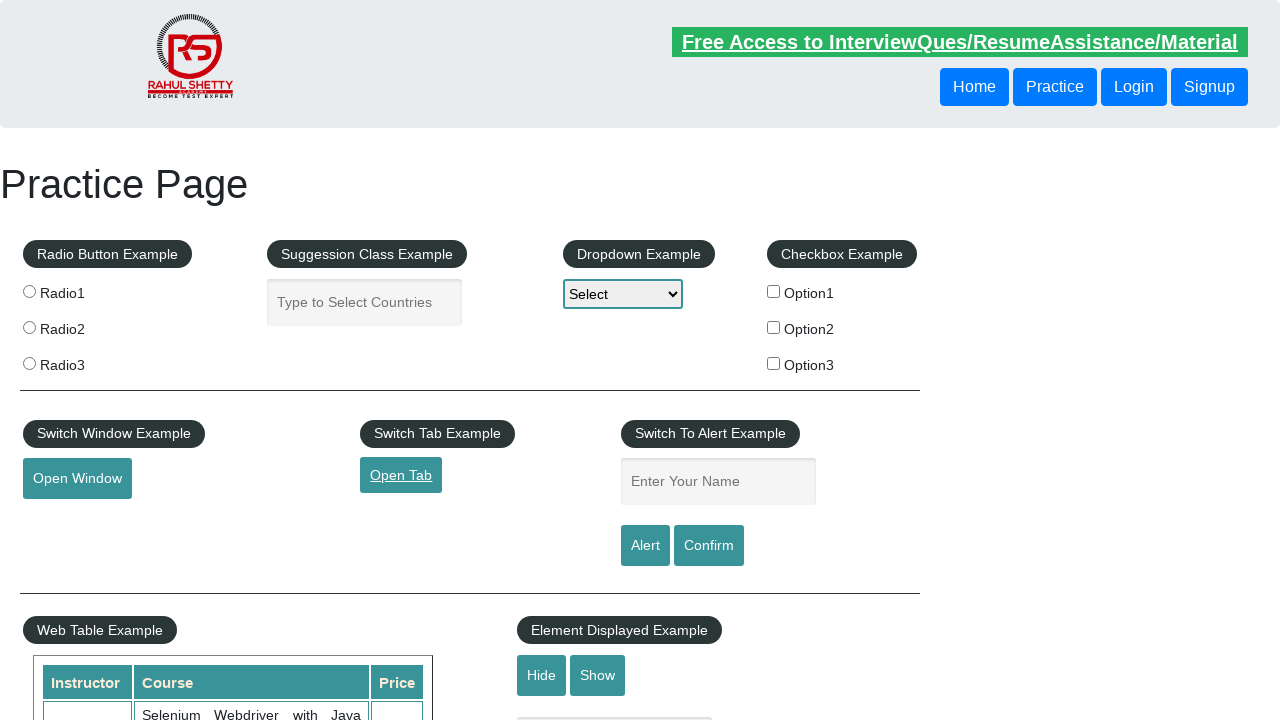

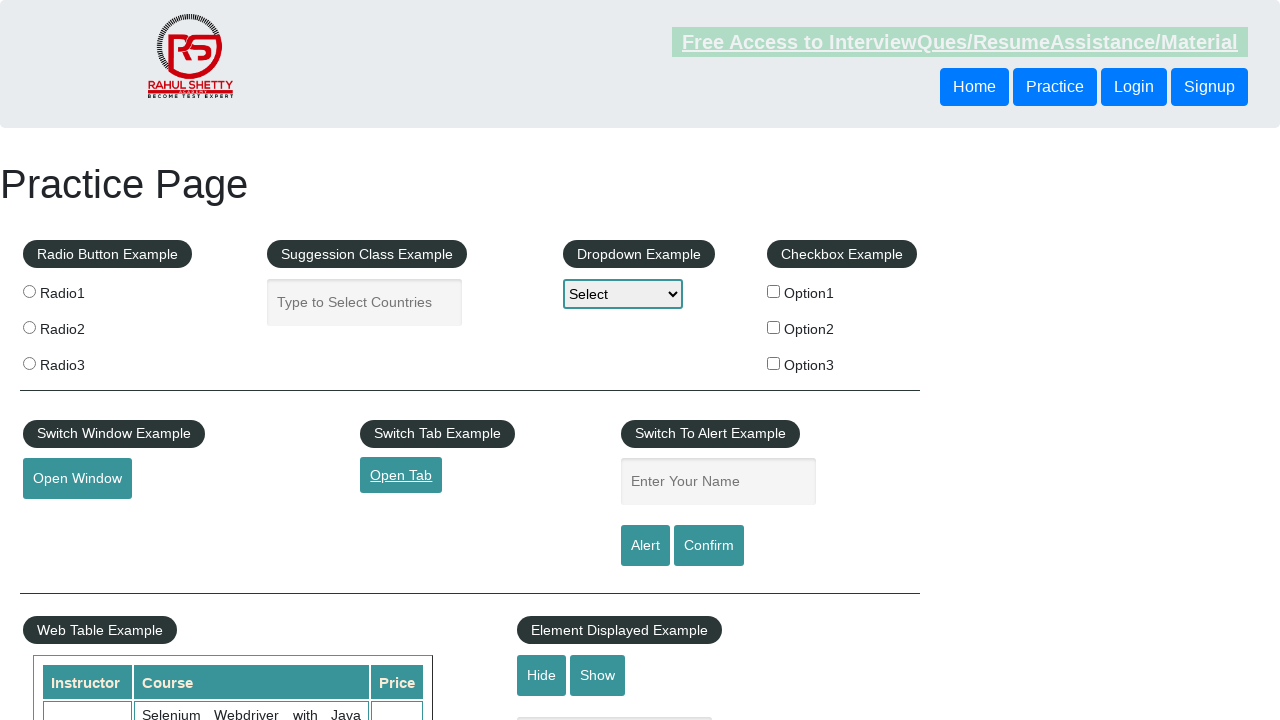